Navigates to the Katalon demo site and clicks the "Make Appointment" button to verify navigation to the login page

Starting URL: https://katalon-demo-cura.herokuapp.com/

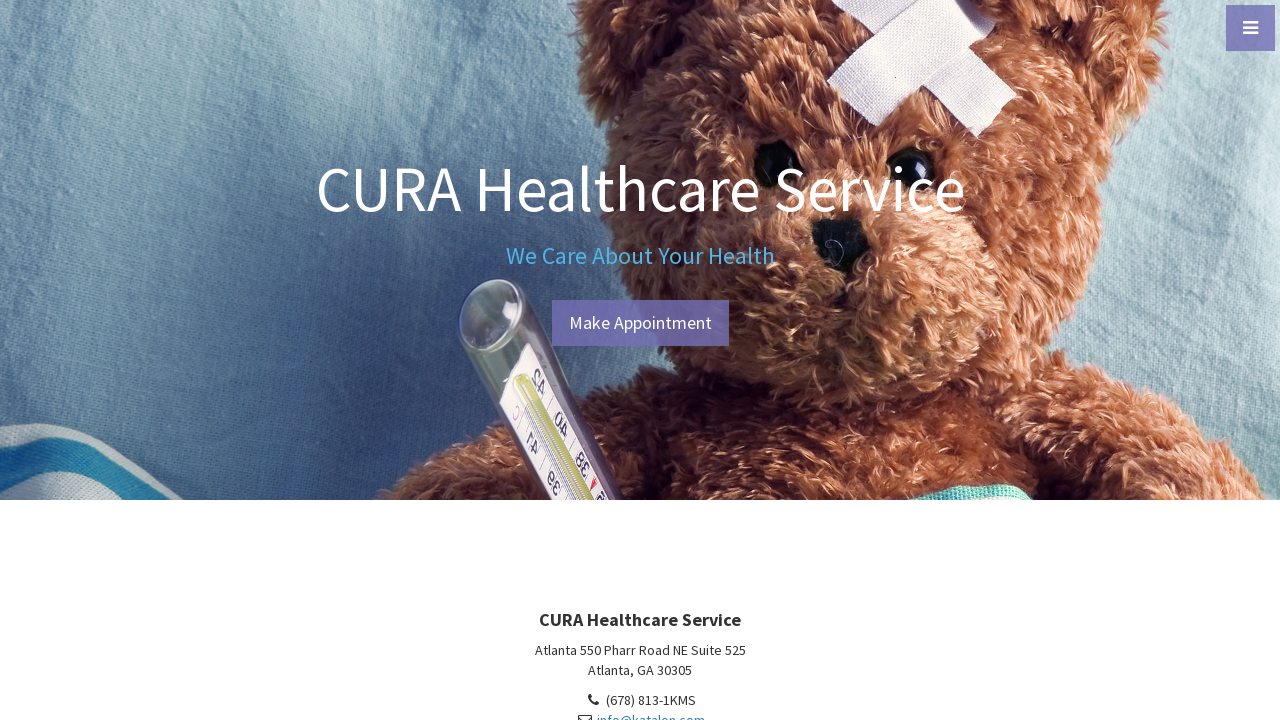

Clicked the 'Make Appointment' button at (640, 323) on #btn-make-appointment
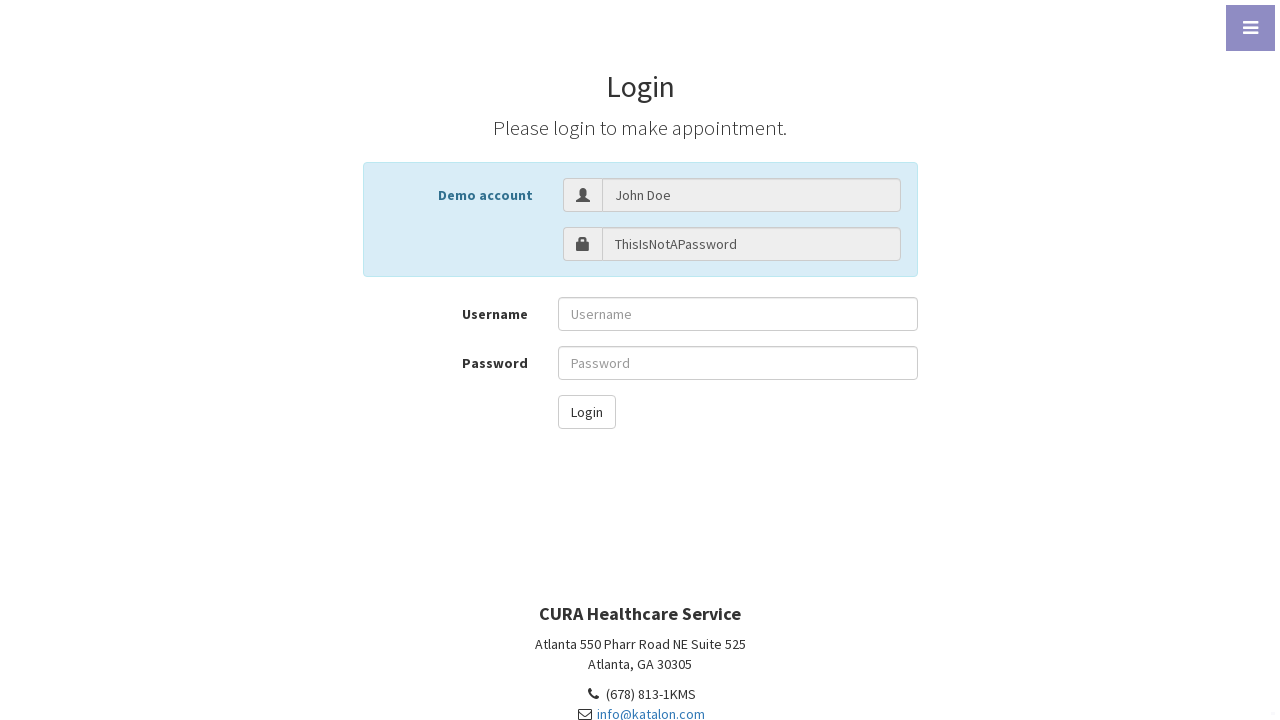

Verified navigation to login page at https://katalon-demo-cura.herokuapp.com/profile.php#login
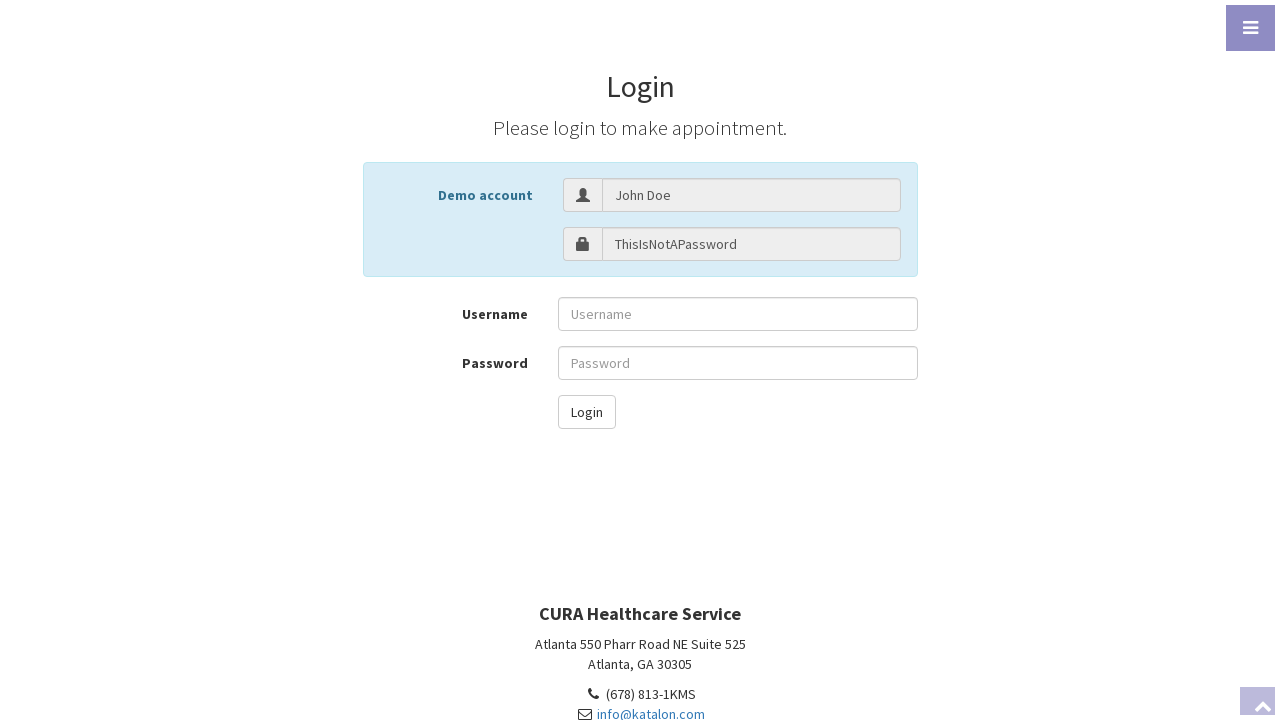

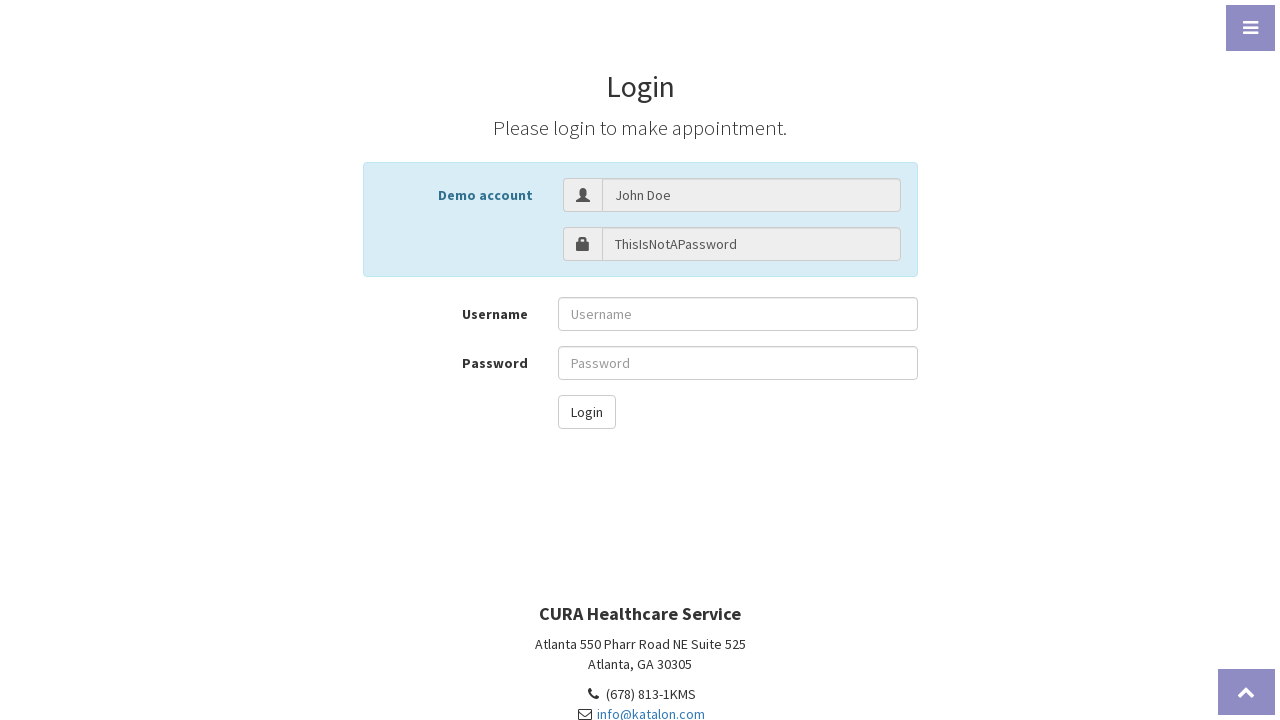